Tests form submission with all fields filled (name, email, phone) and verifies success message

Starting URL: https://lm.skillbox.cc/qa_tester/module02/homework1/

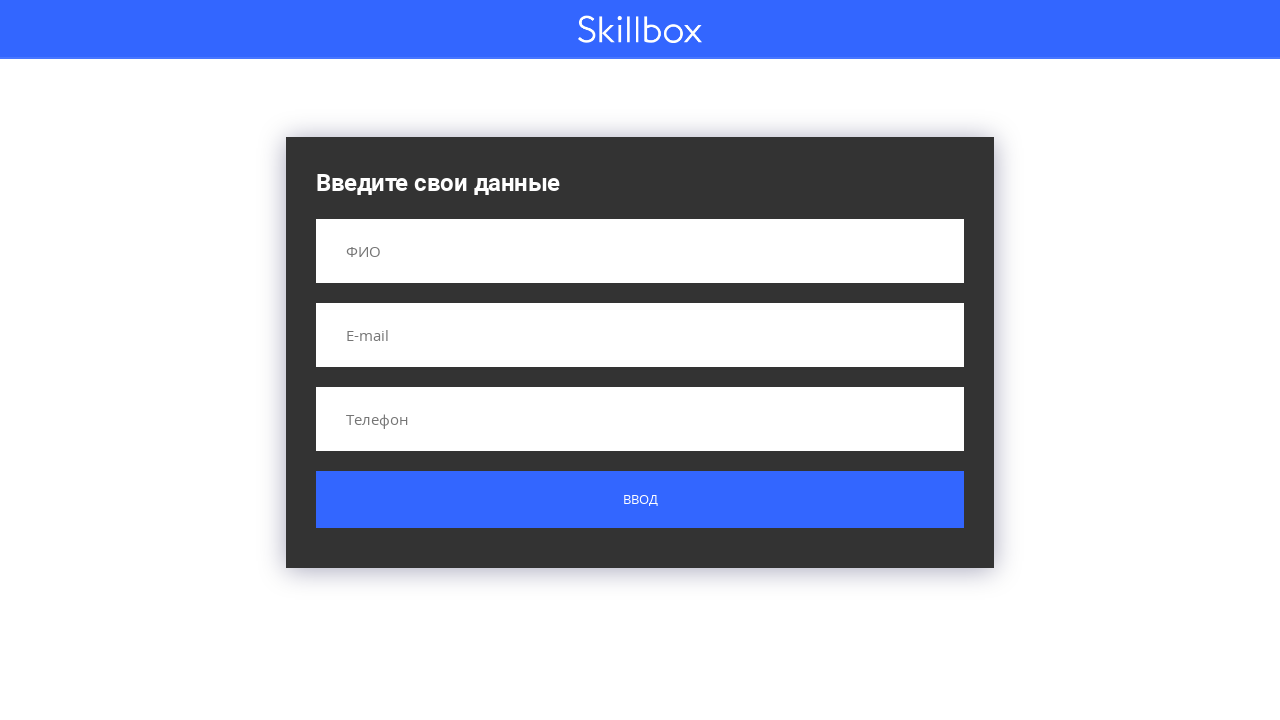

Filled name field with 'Иванов Володя Иванович' on input[name='name']
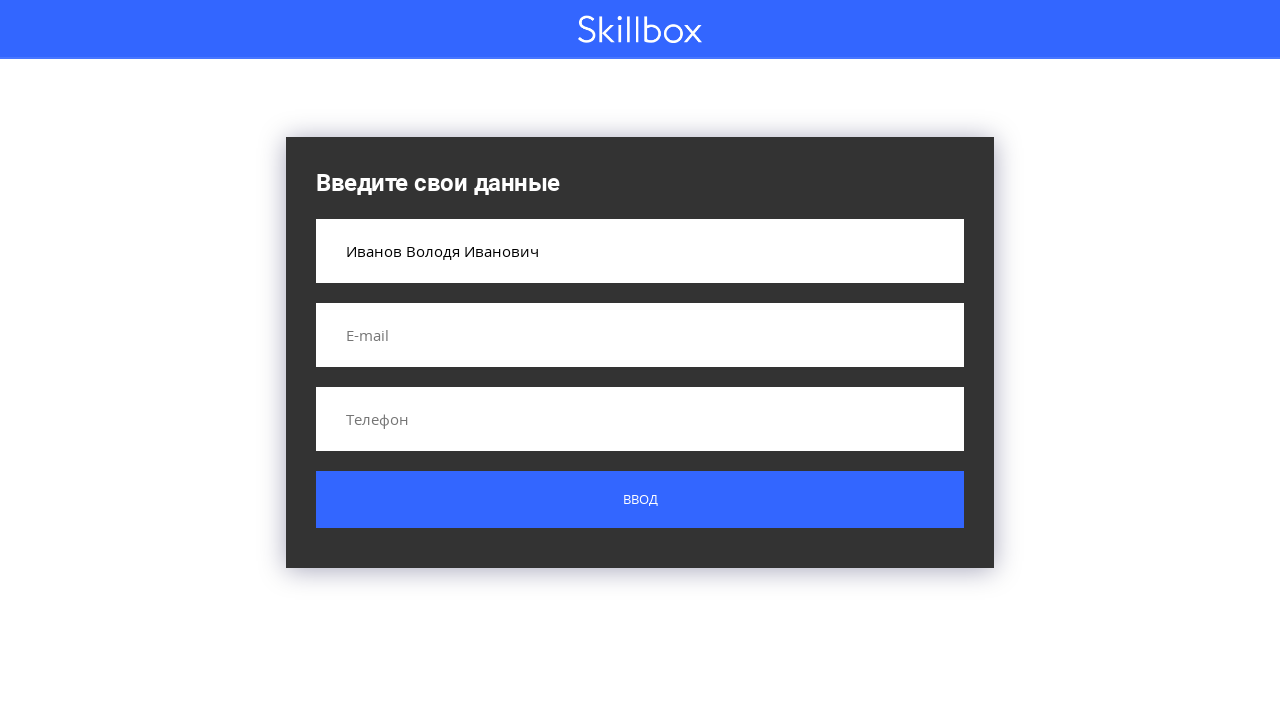

Filled email field with 'test@test.ru' on input[name='email']
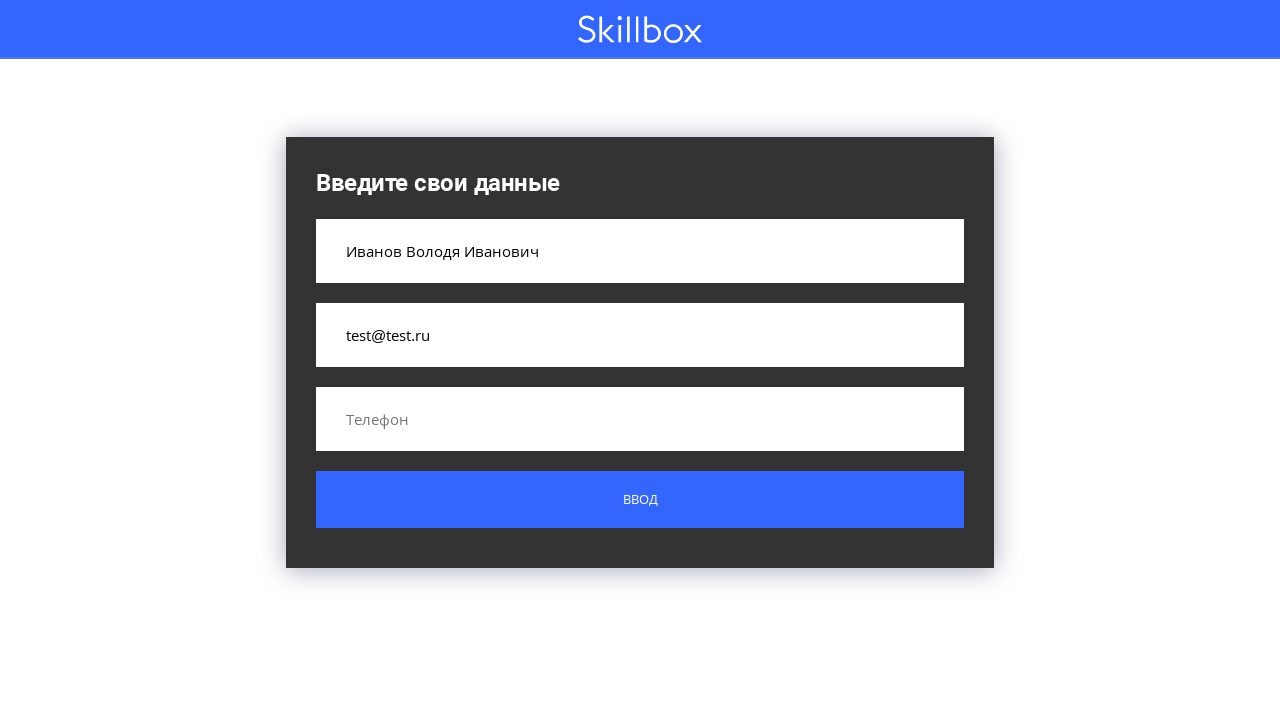

Filled phone field with '79991010101' on input[name='phone']
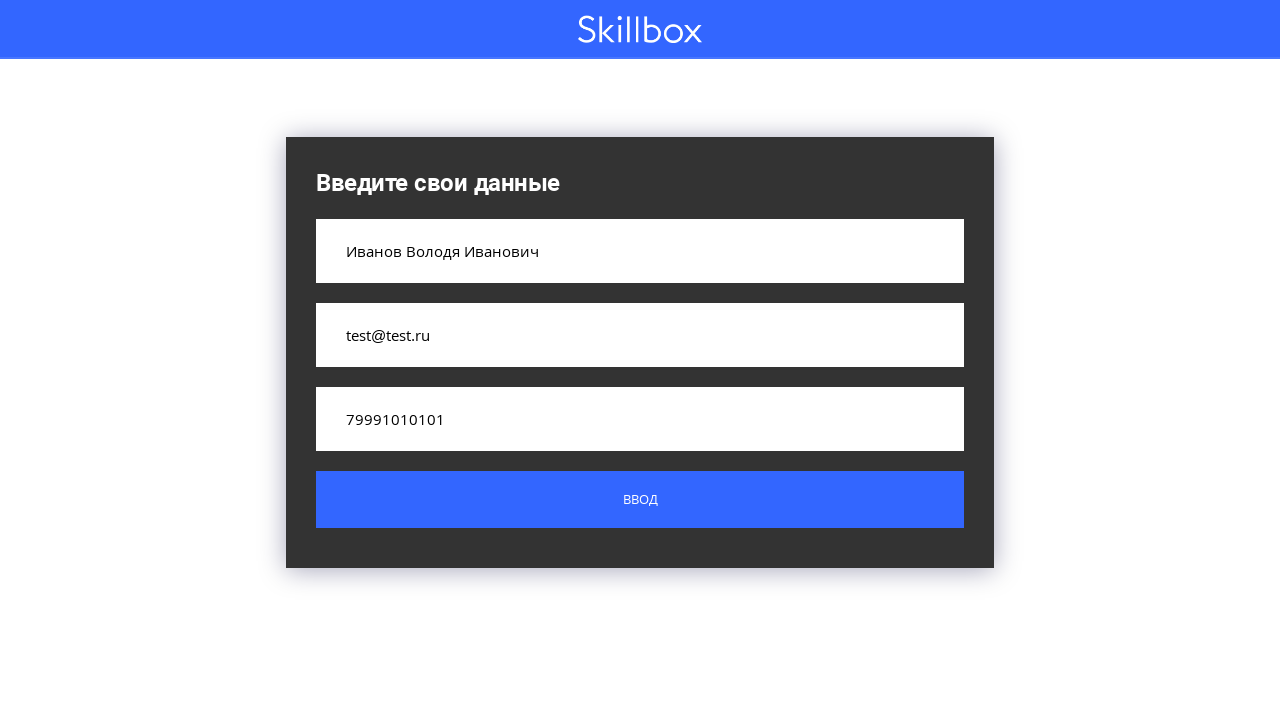

Clicked submit button to submit form at (640, 500) on .button
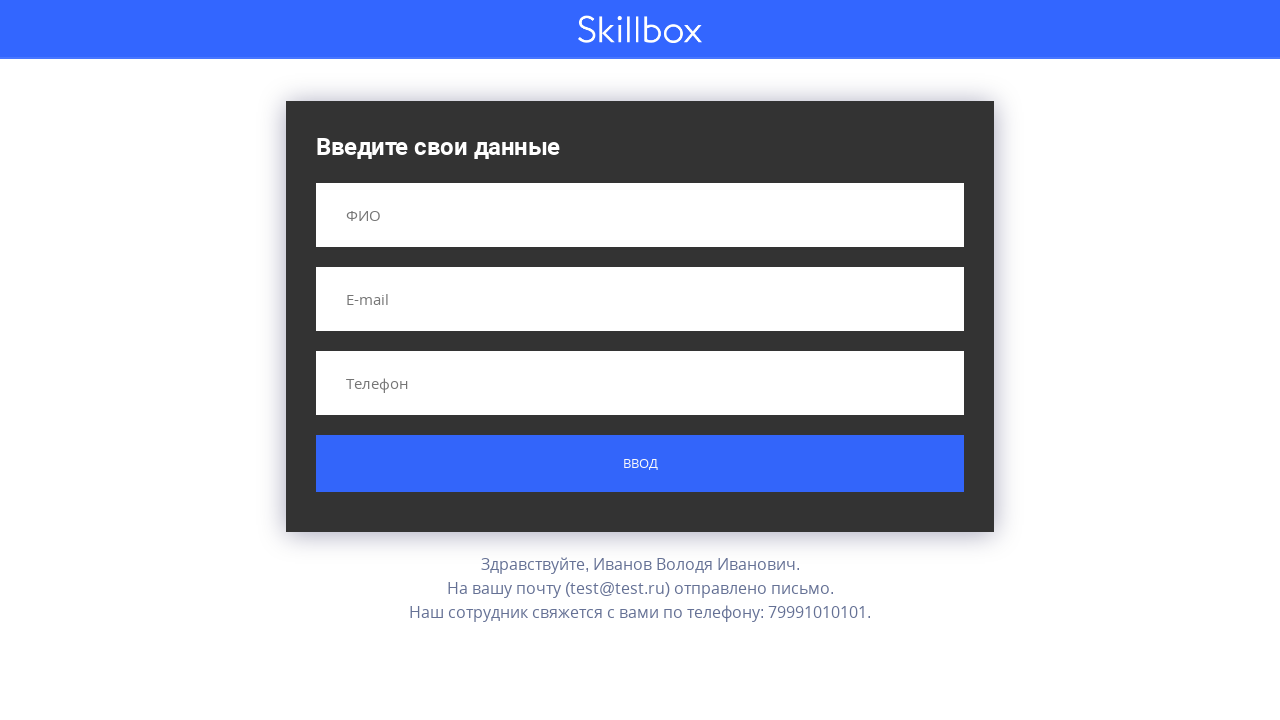

Success message appeared after form submission
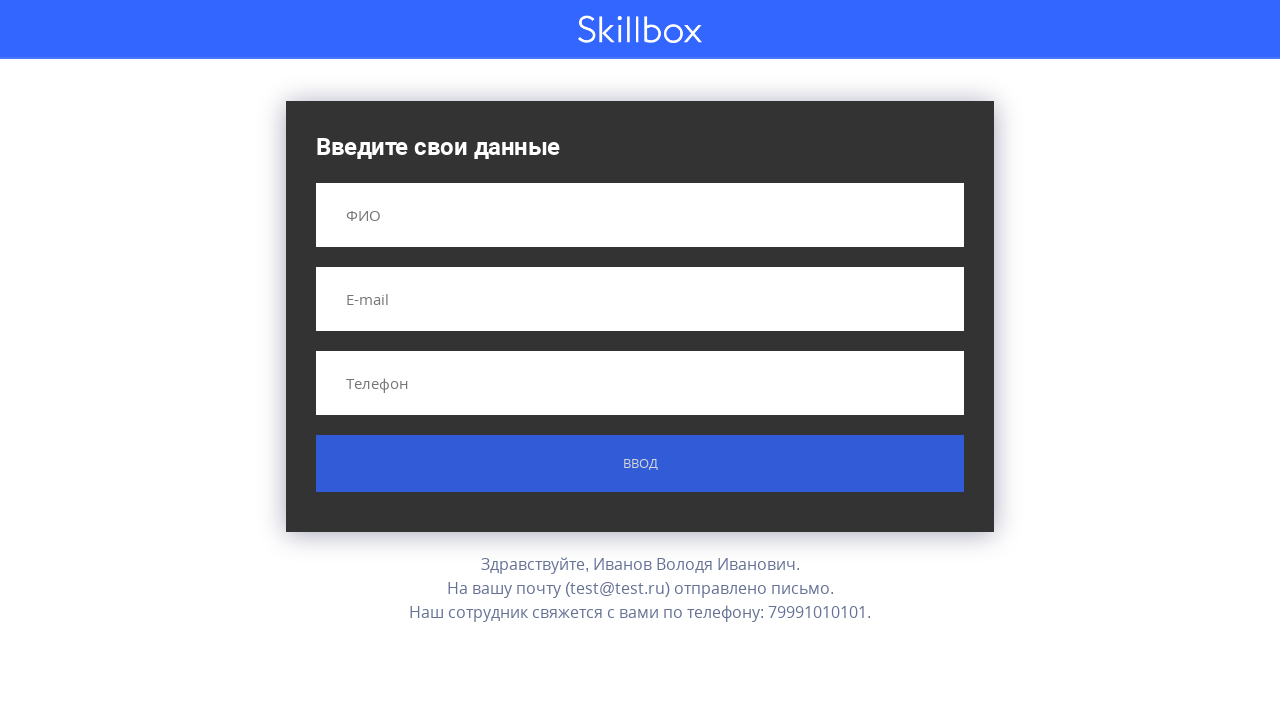

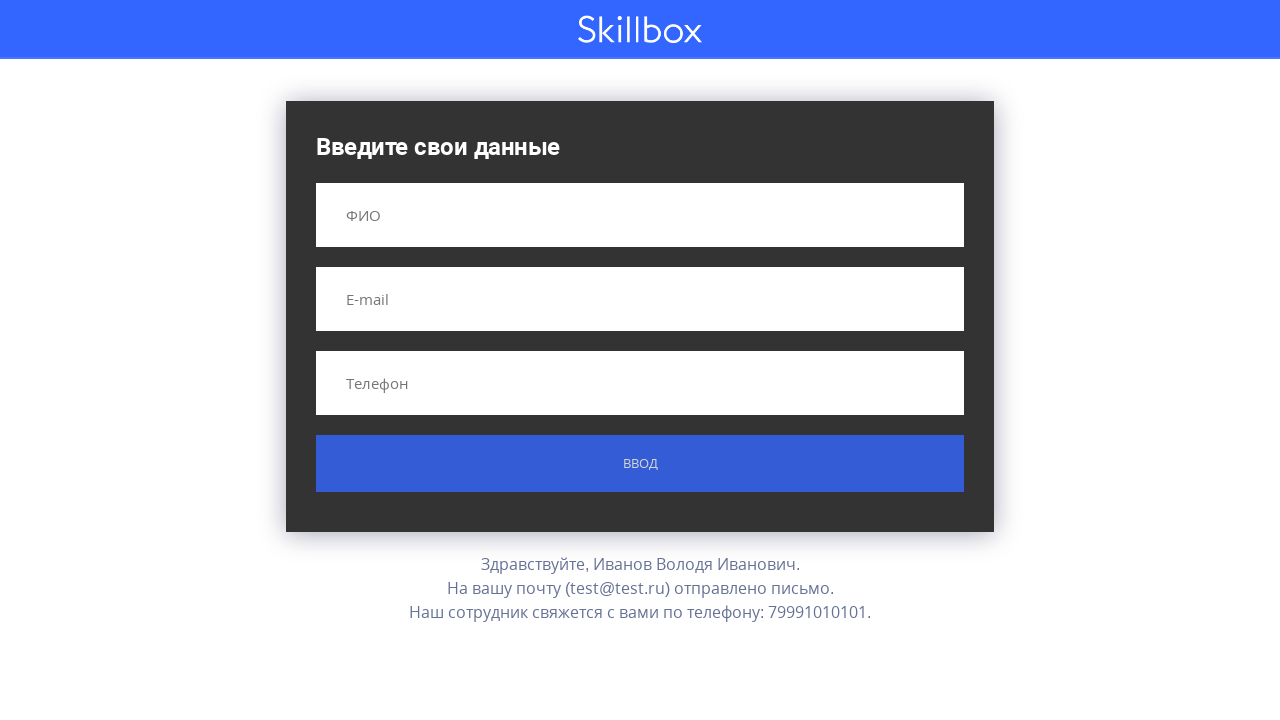